Tests JavaScript alert functionality by navigating to alerts page, triggering a prompt alert, entering text, and accepting it

Starting URL: https://the-internet.herokuapp.com/

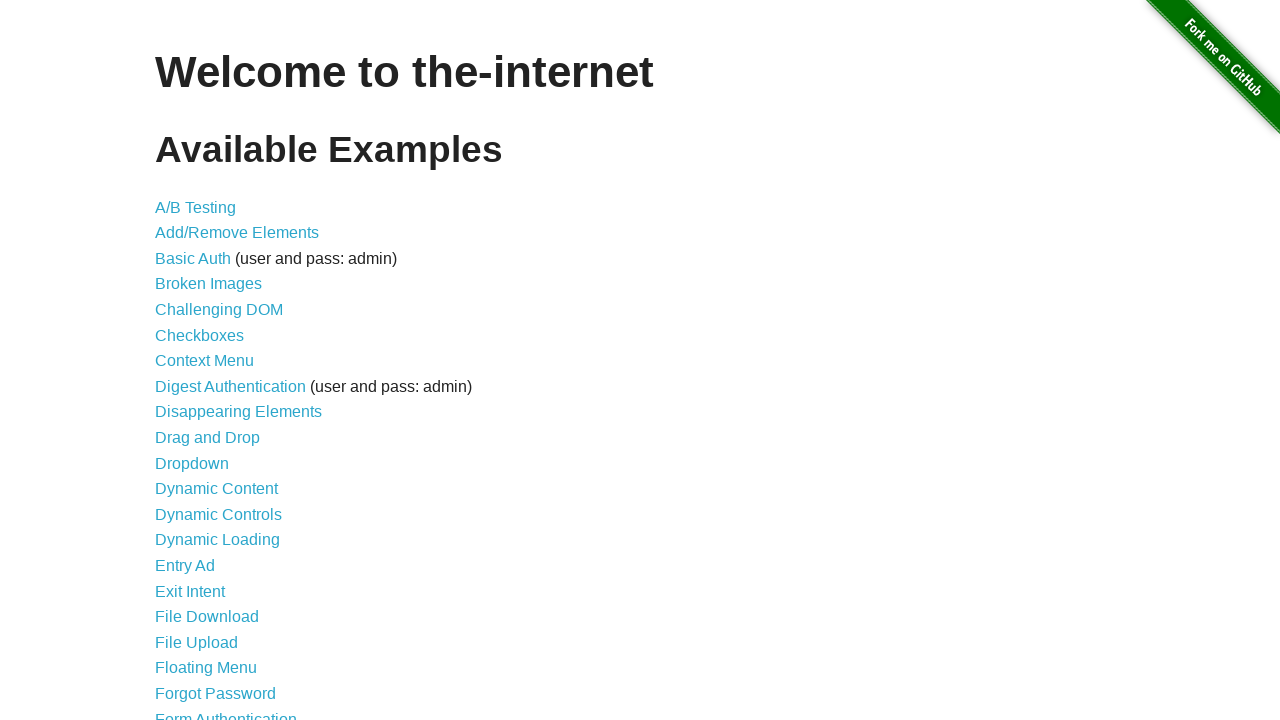

Clicked on JavaScript Alerts link at (214, 361) on xpath=//a[contains(text(),'JavaScript Alerts')]
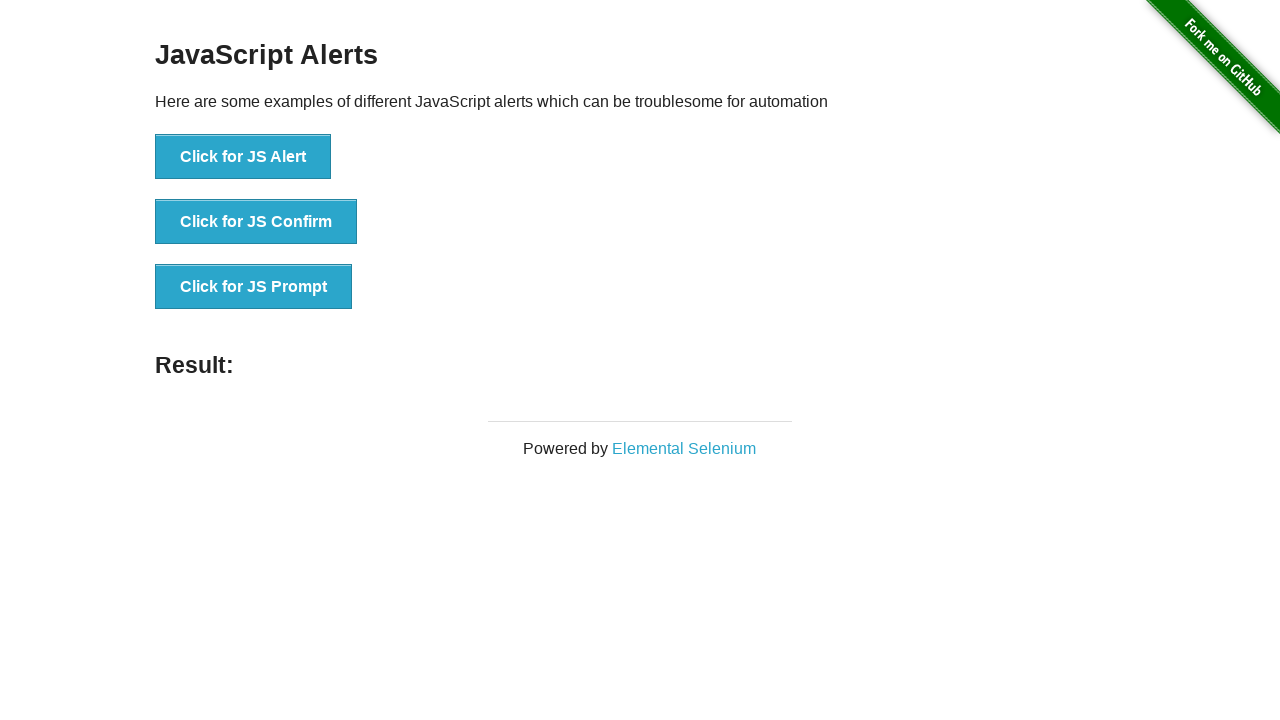

Clicked button to trigger JS Prompt at (254, 287) on xpath=//button[contains(text(),'Click for JS Prompt')]
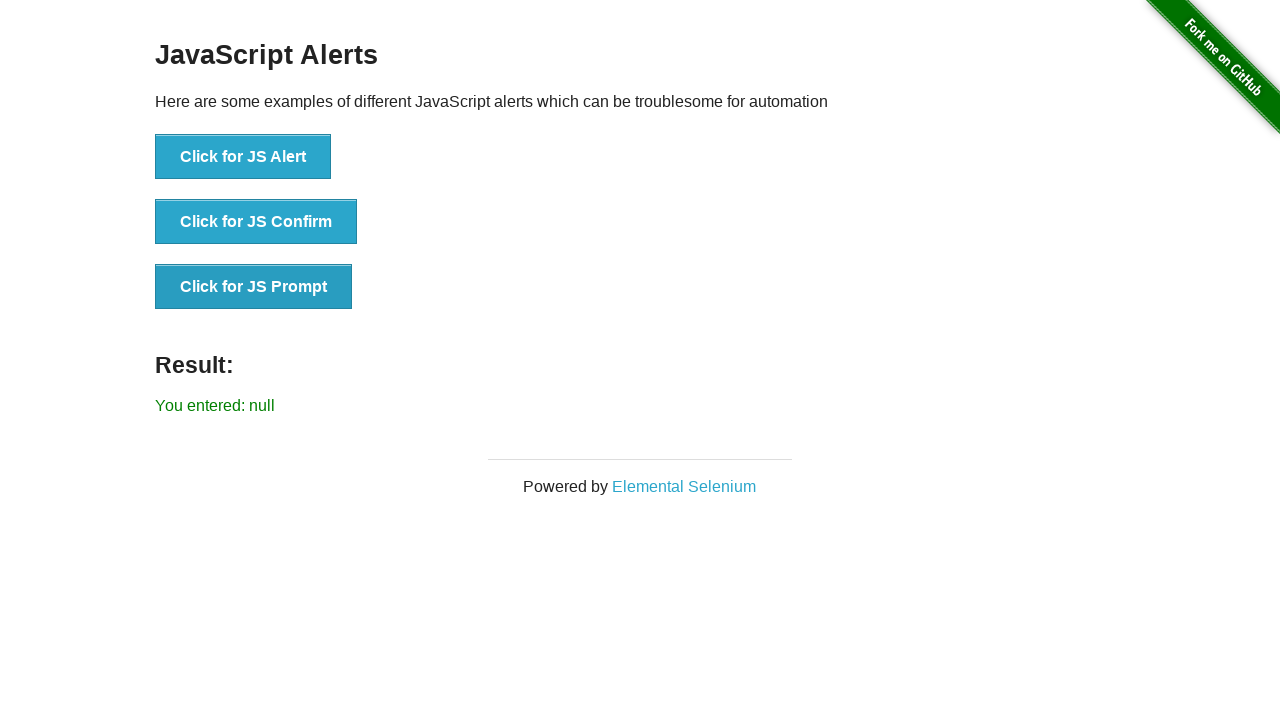

Set up dialog handler to accept with text 'Test'
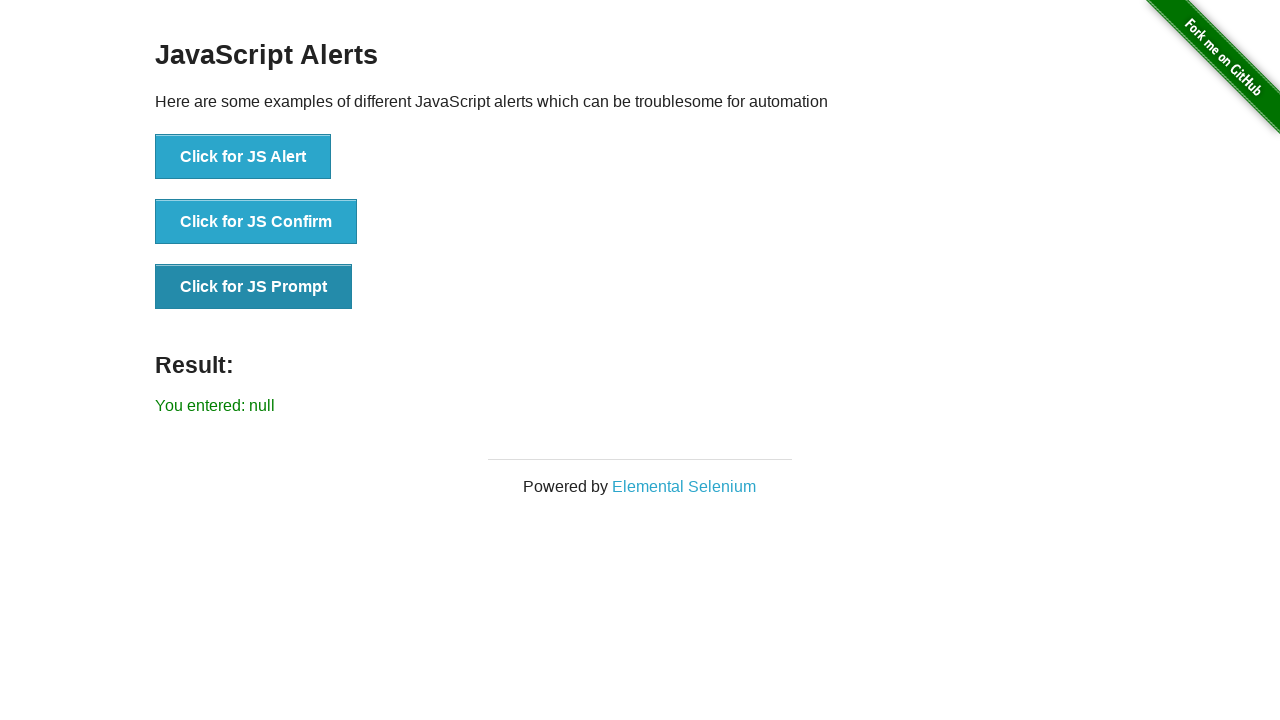

Clicked button to trigger JS Prompt and accepted dialog with 'Test' at (254, 287) on xpath=//button[contains(text(),'Click for JS Prompt')]
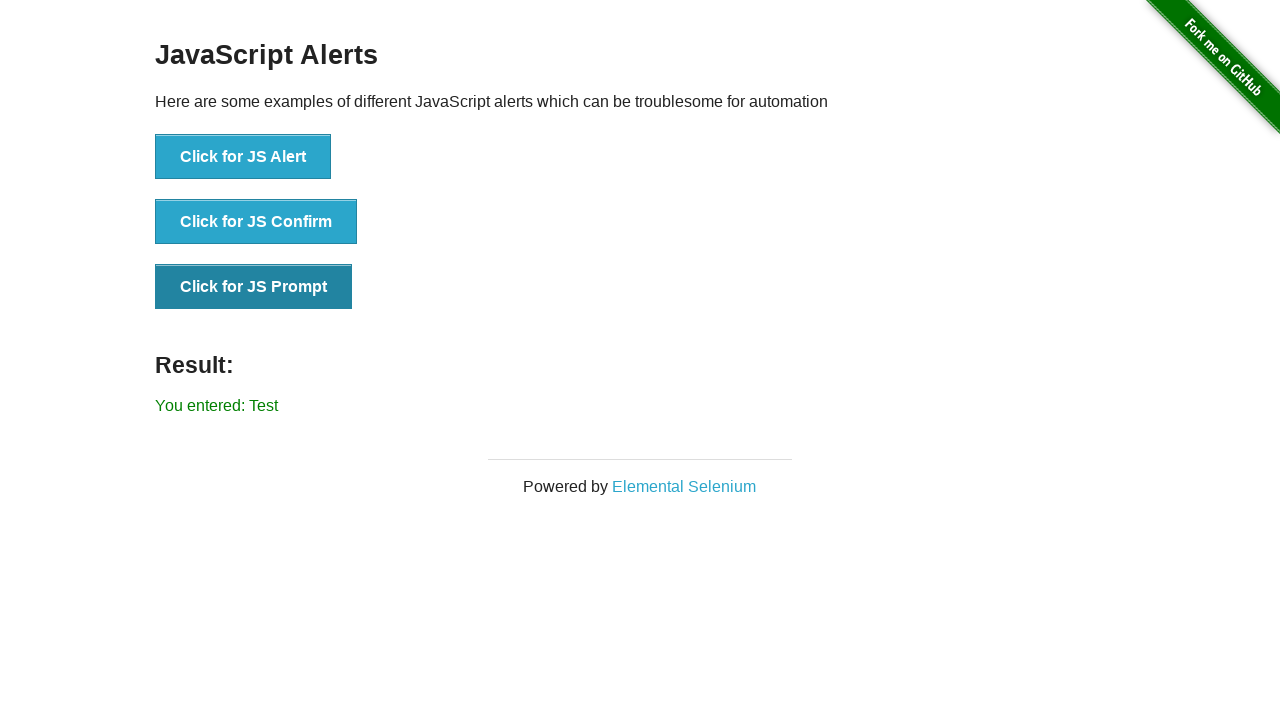

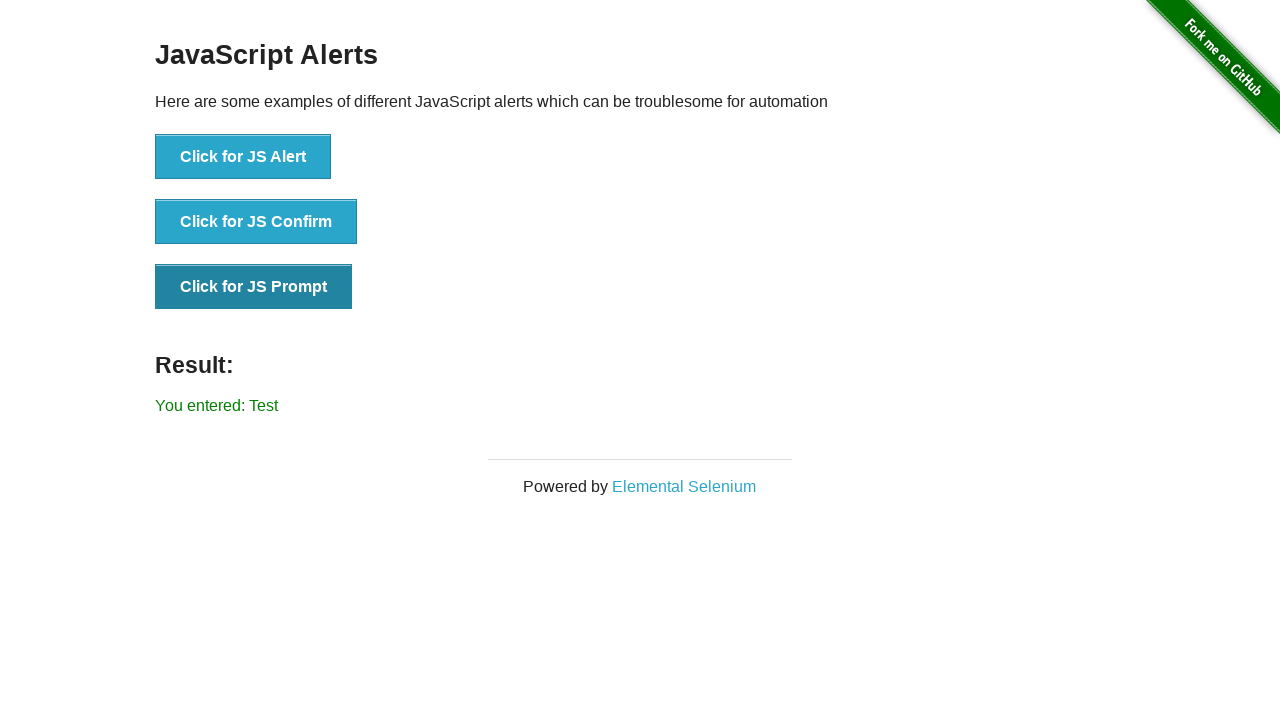